Solves a math problem by reading a value from the page, calculating the result using a mathematical formula, and submitting the answer along with checkbox selections

Starting URL: https://suninjuly.github.io/math.html

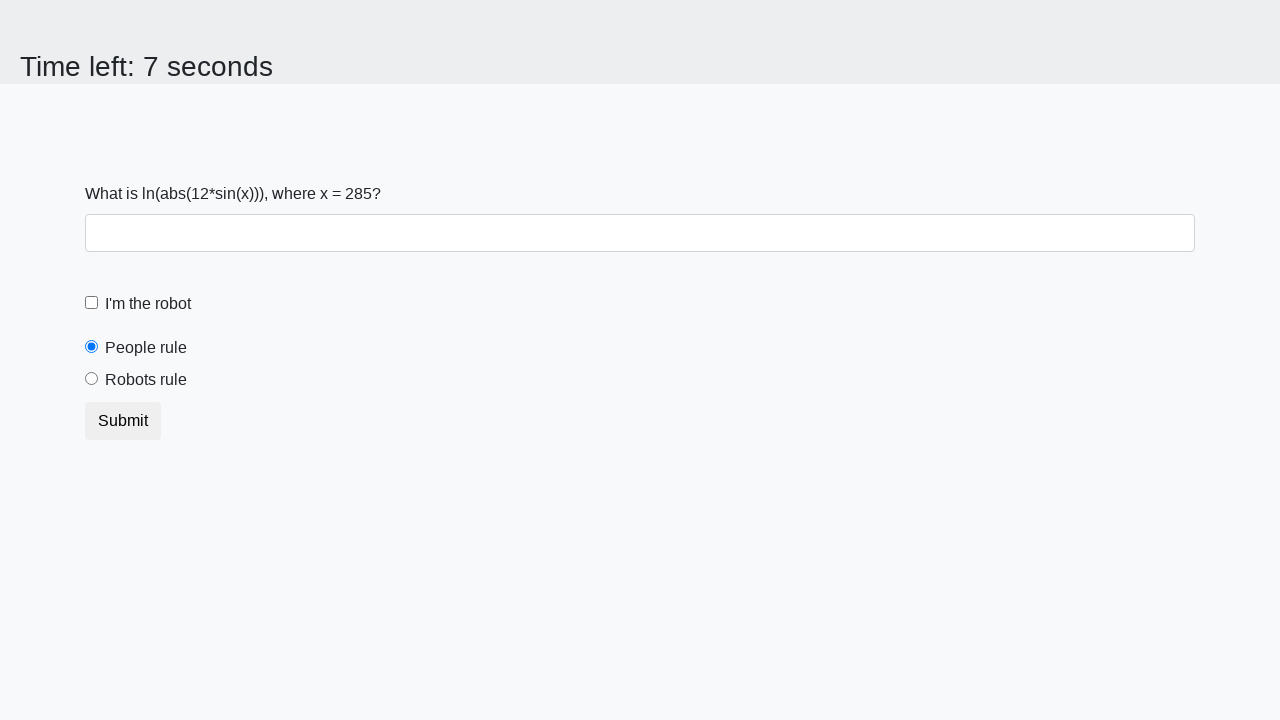

Retrieved x value from page element
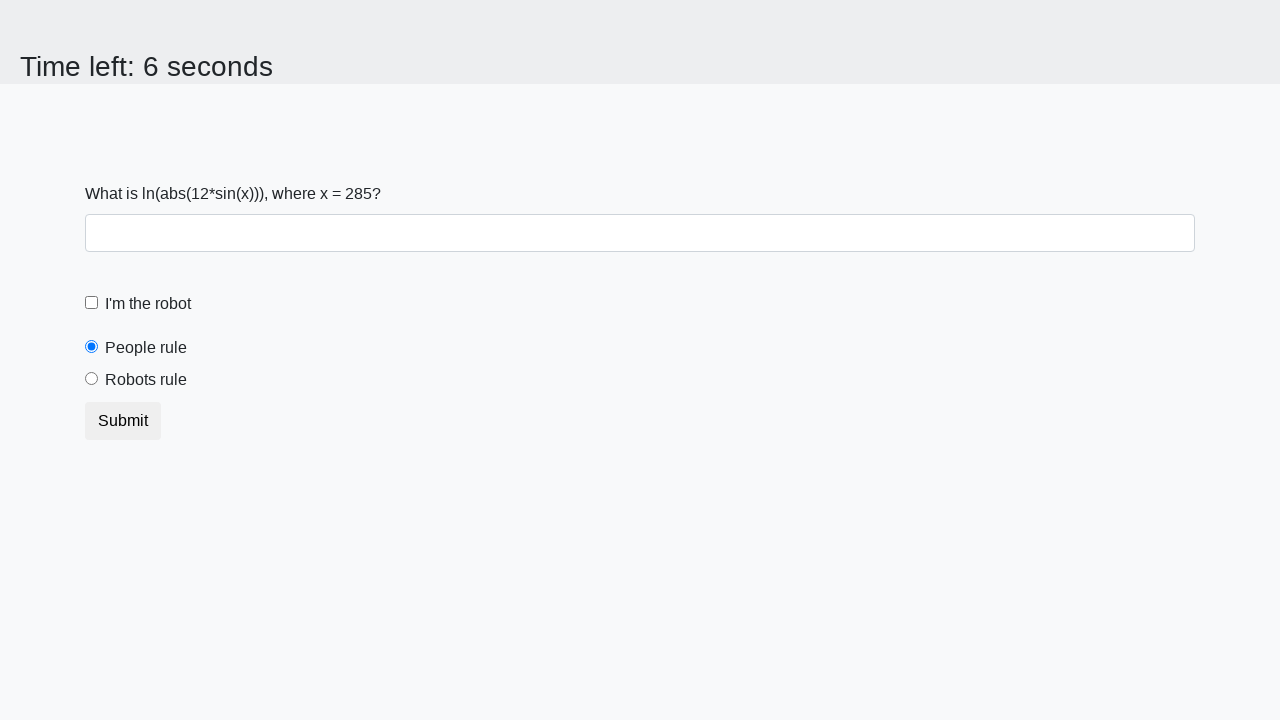

Calculated answer using formula: log(abs(12 * sin(x)))
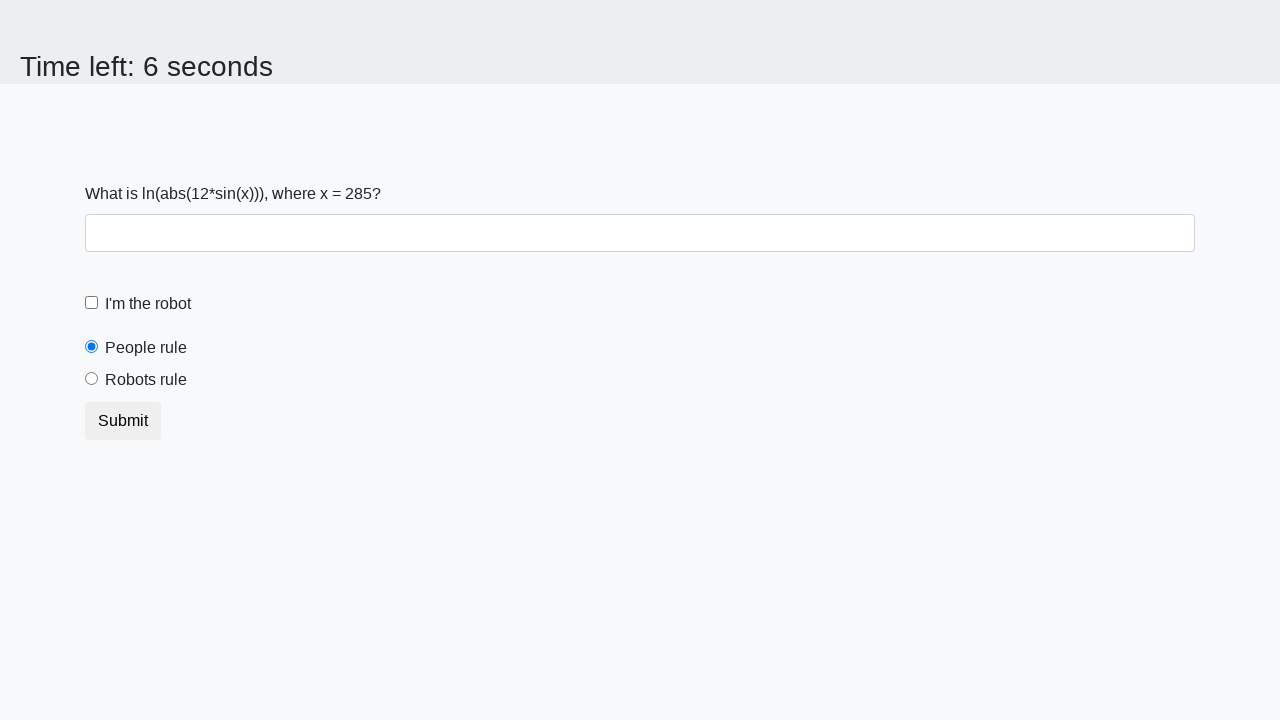

Filled answer field with calculated result on #answer
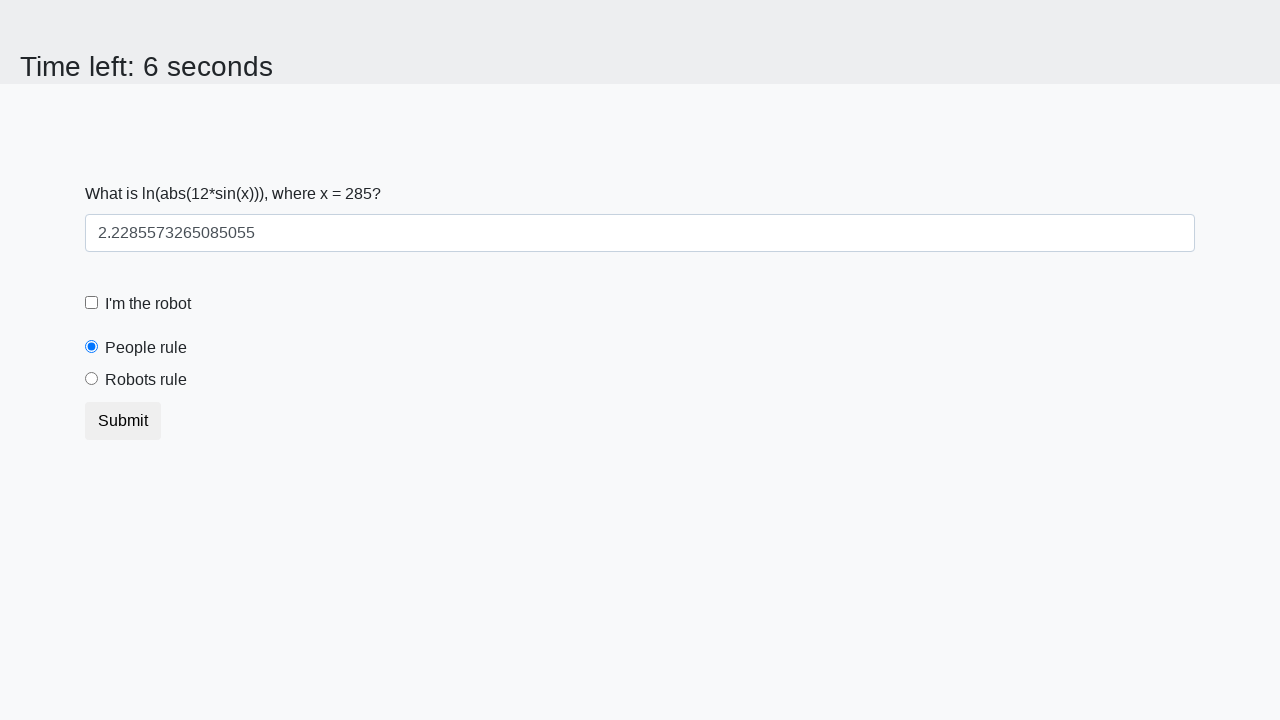

Clicked robot checkbox at (148, 304) on [for='robotCheckbox']
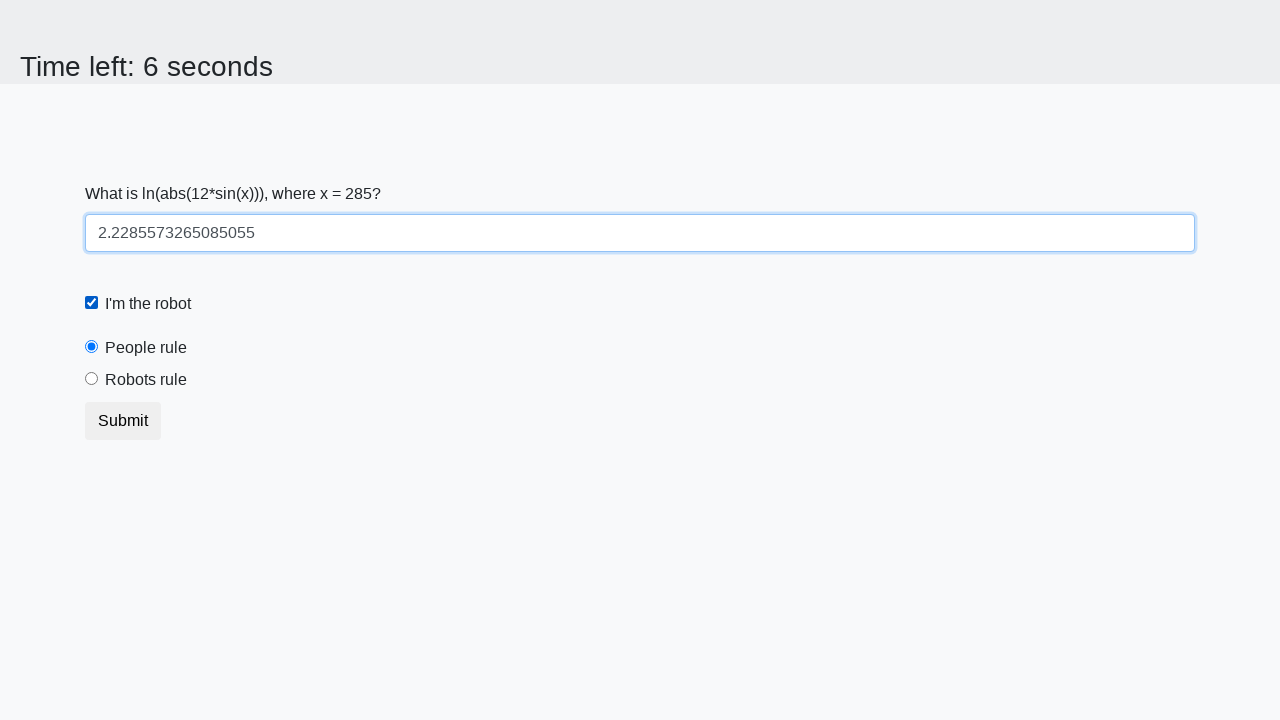

Clicked robots rule radio button at (146, 380) on [for='robotsRule']
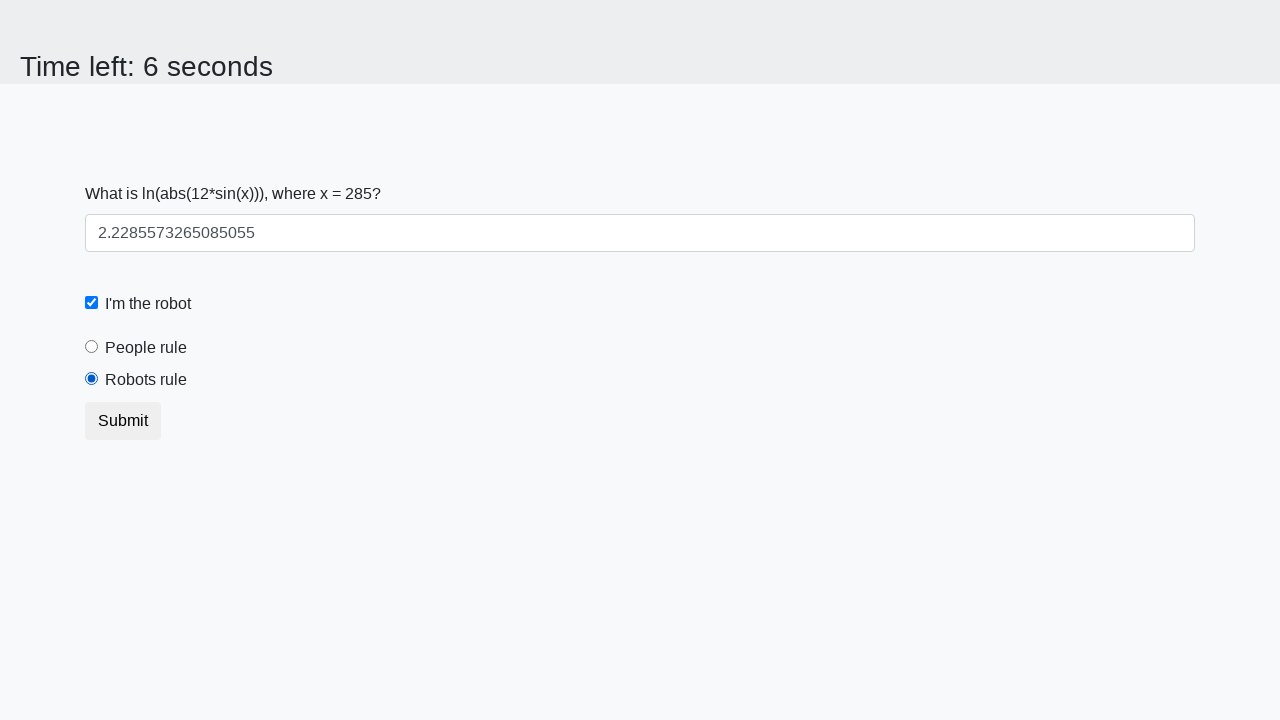

Submitted the form at (123, 421) on button:text('Submit')
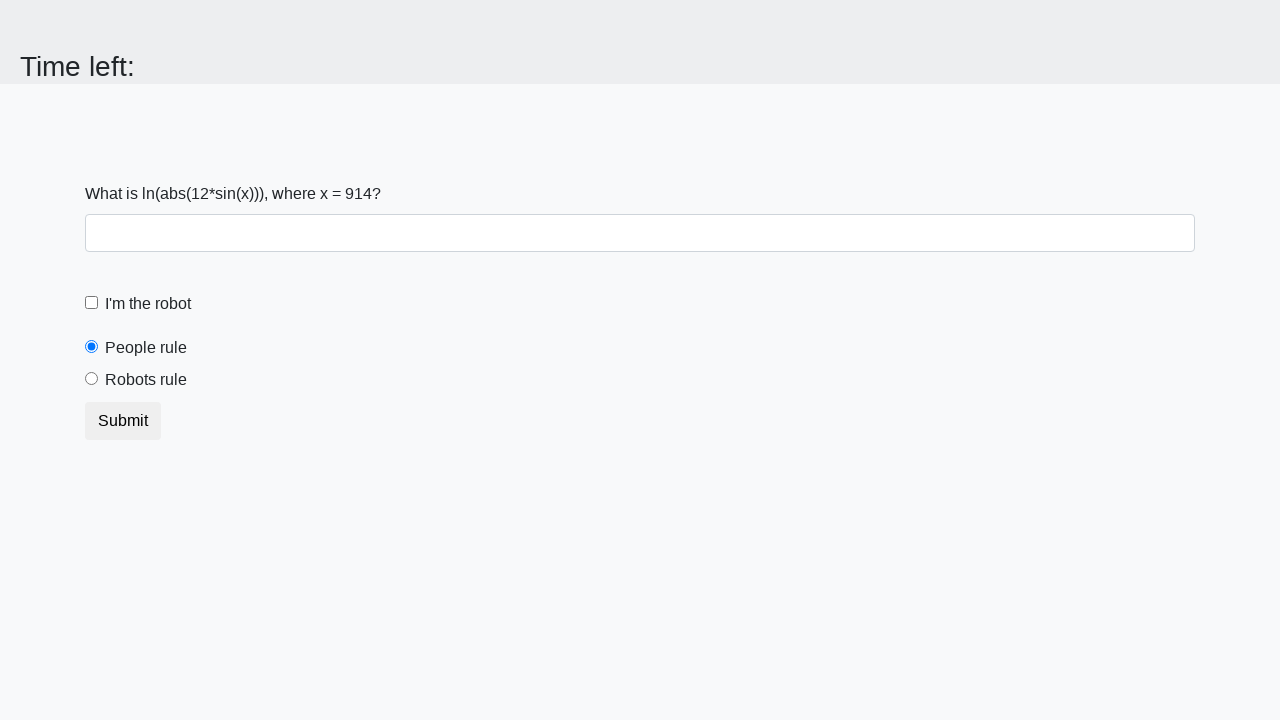

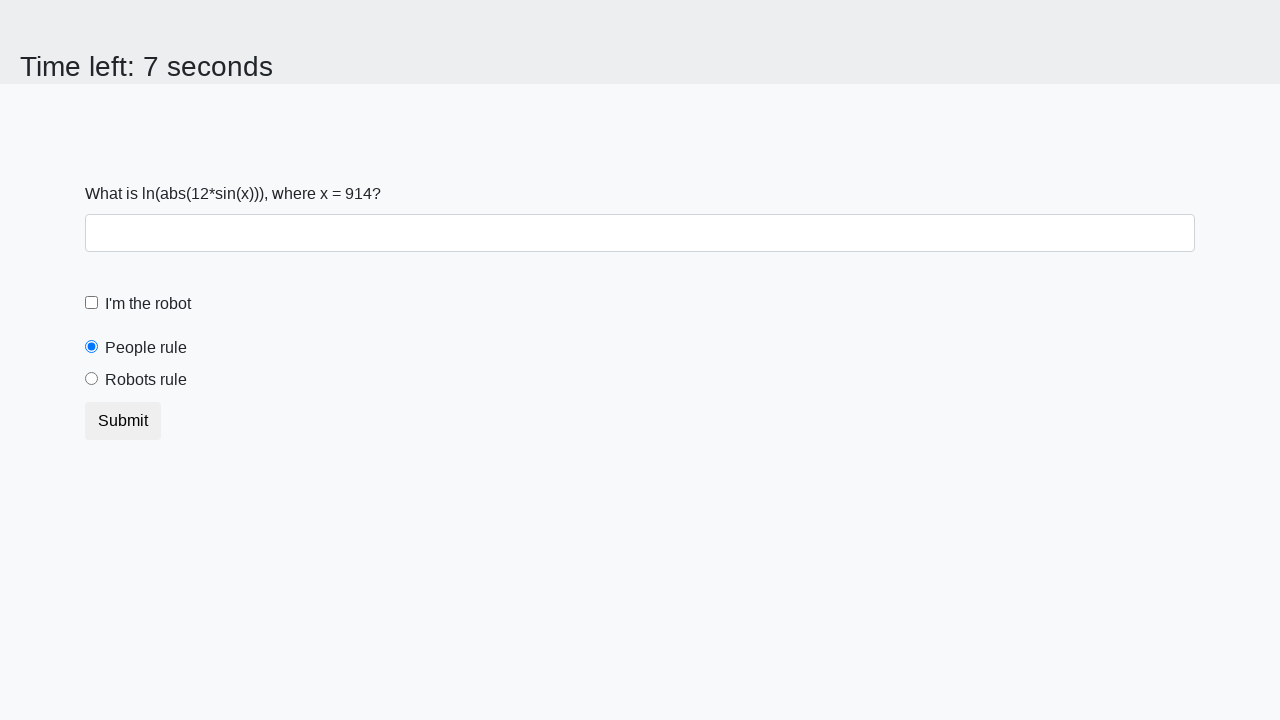